Tests JavaScript confirm alert handling by clicking the JS Confirm button and dismissing the dialog

Starting URL: https://the-internet.herokuapp.com/javascript_alerts

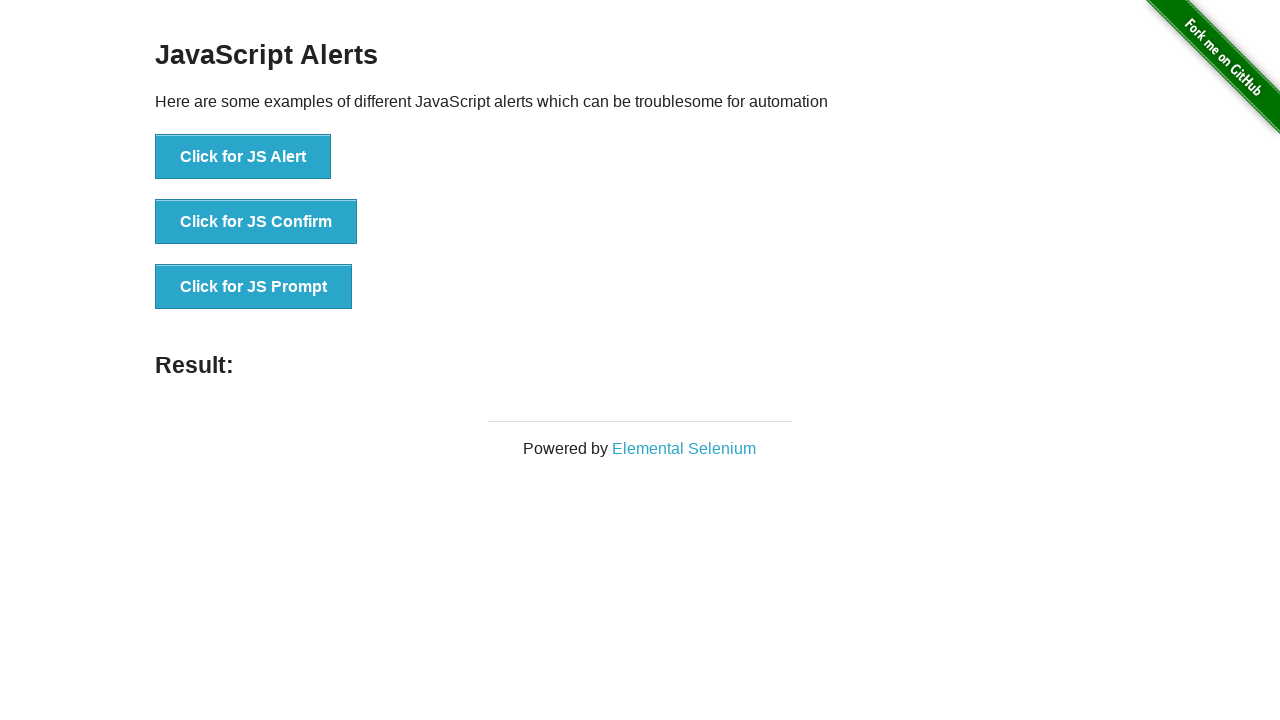

Set up dialog handler to dismiss confirm dialogs
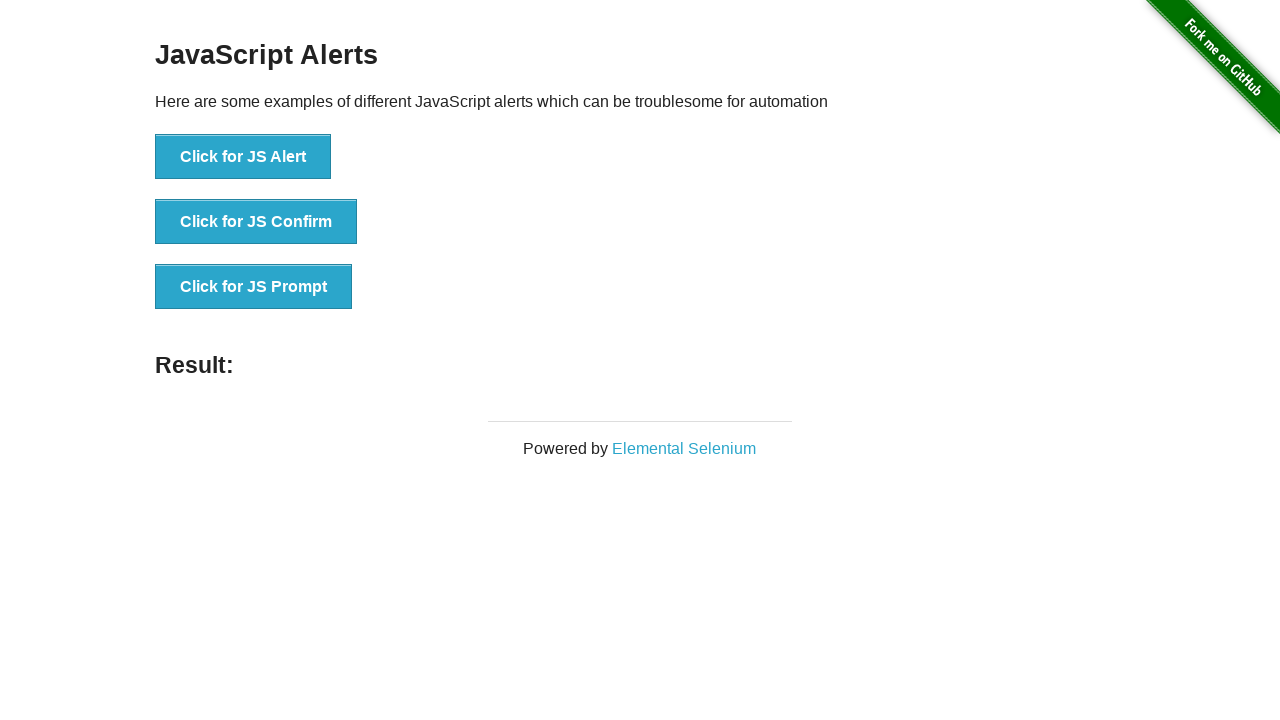

Clicked the JS Confirm button at (256, 222) on xpath=//button[text()="Click for JS Confirm"]
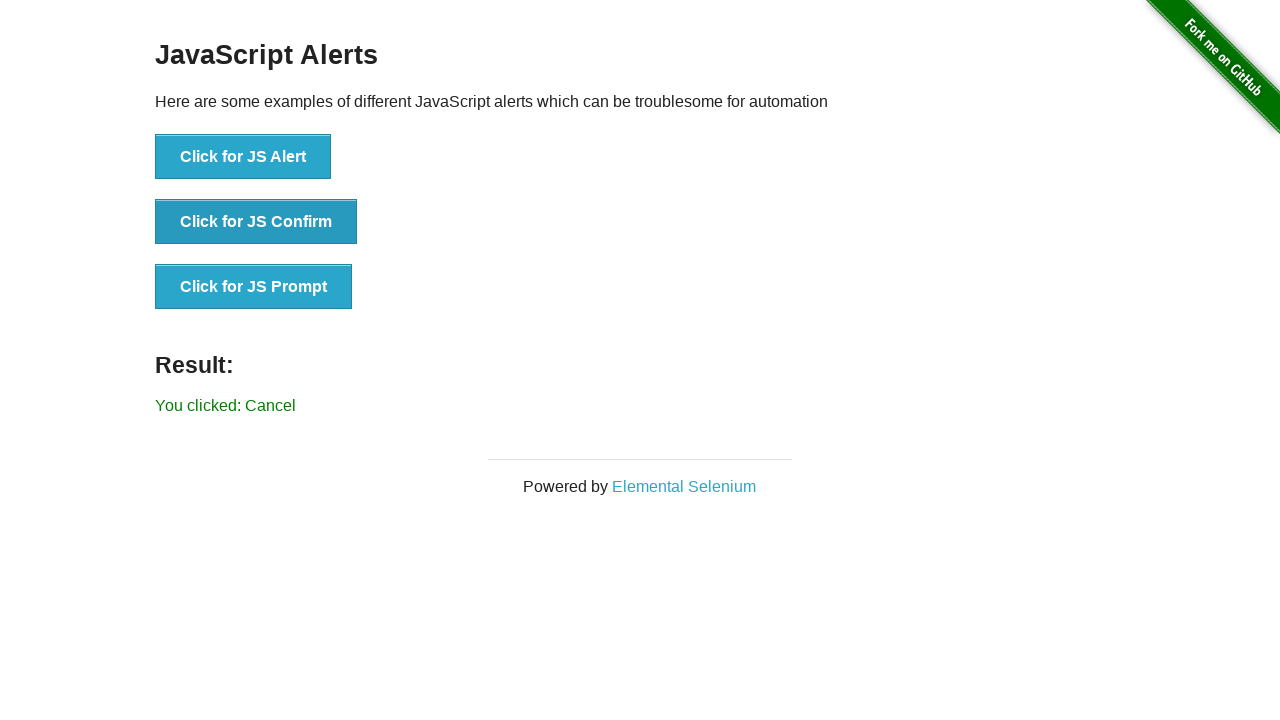

Waited for dialog interaction to complete
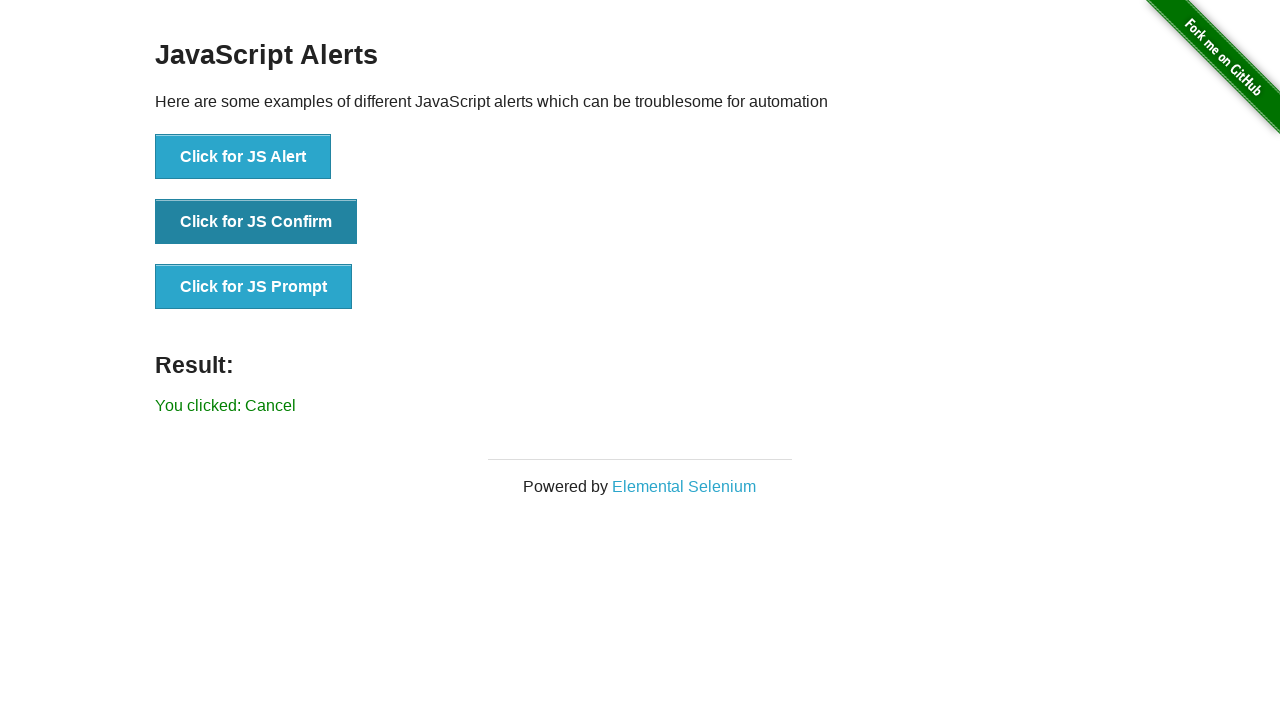

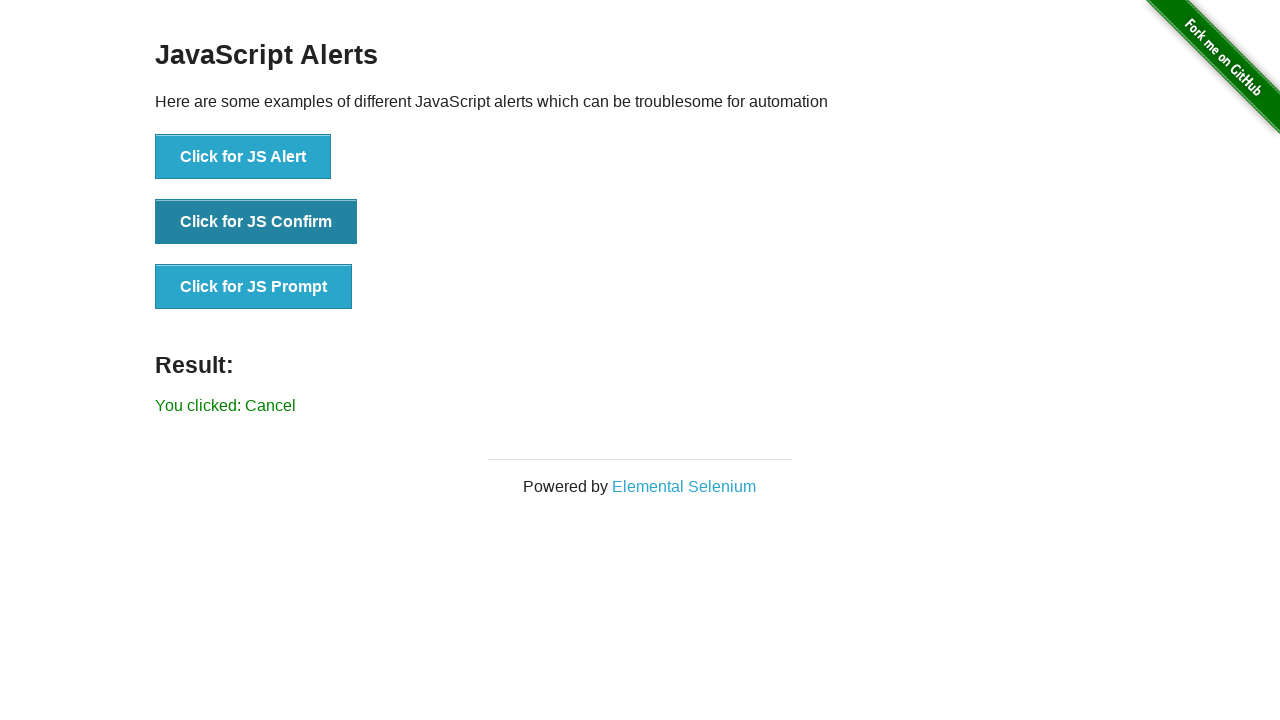